Tests clearing the complete state of all items by checking and unchecking toggle-all

Starting URL: https://demo.playwright.dev/todomvc

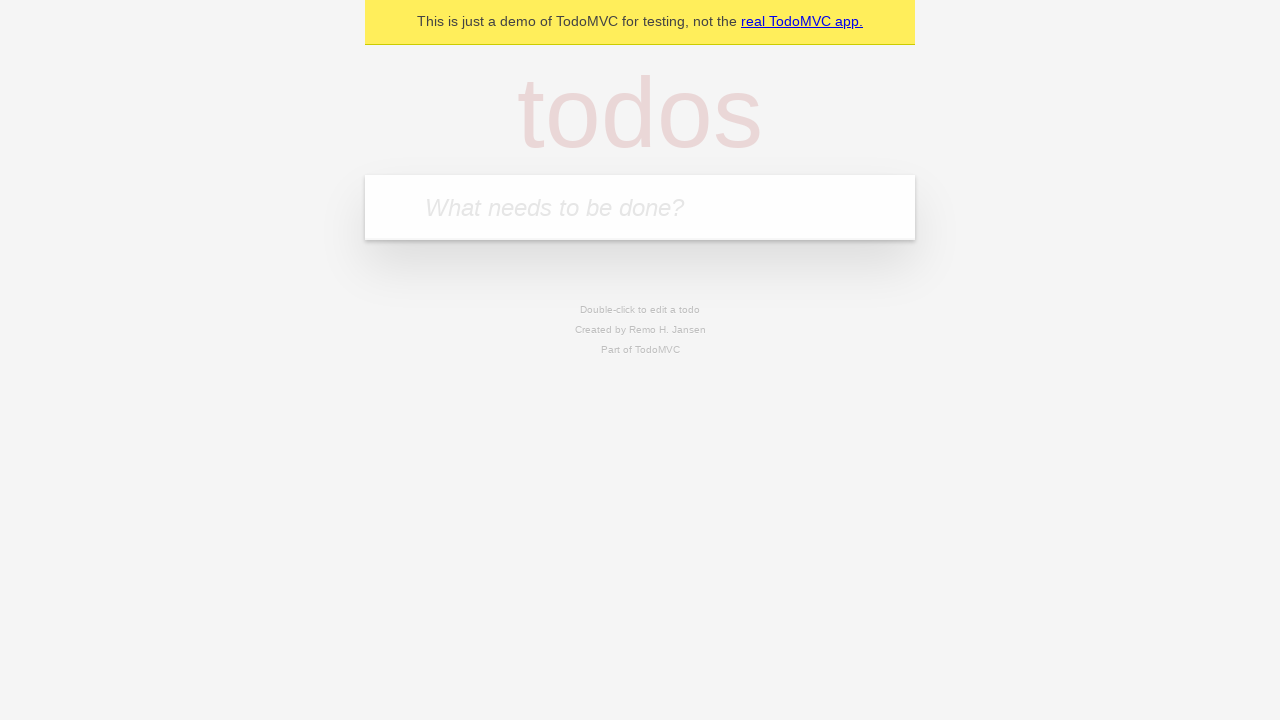

Filled new todo field with 'buy some cheese' on .new-todo
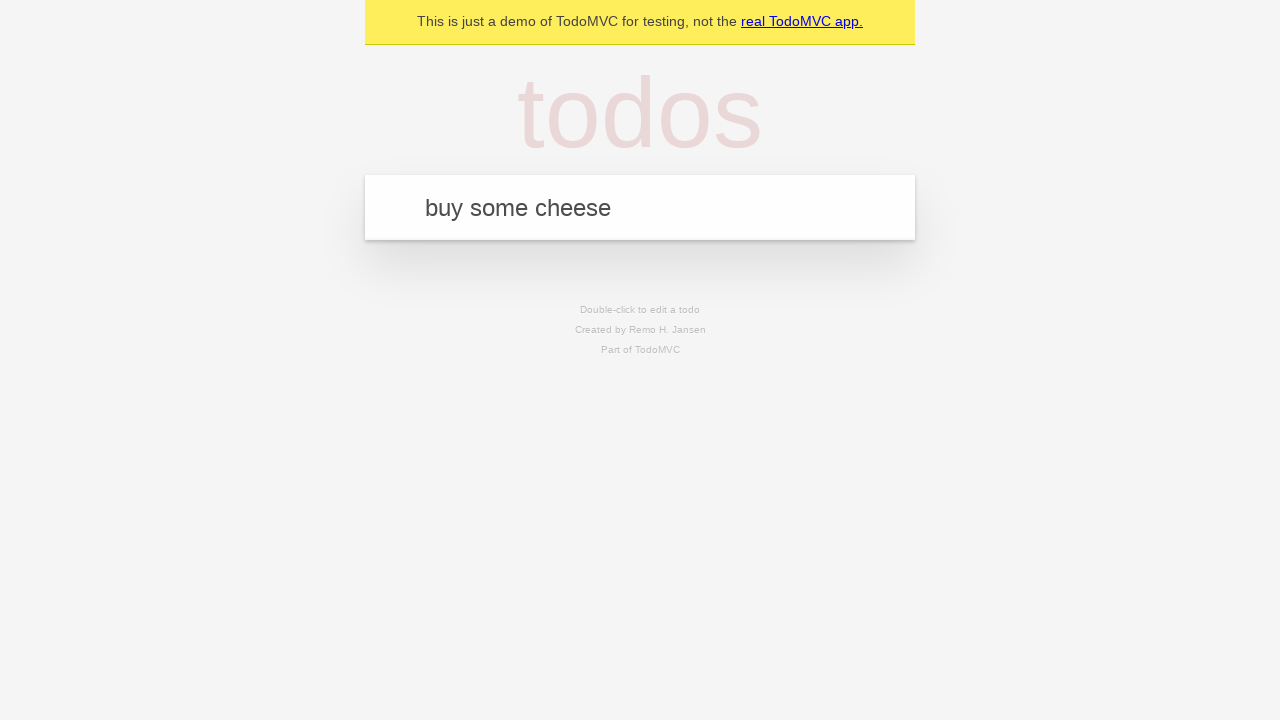

Pressed Enter to add first todo on .new-todo
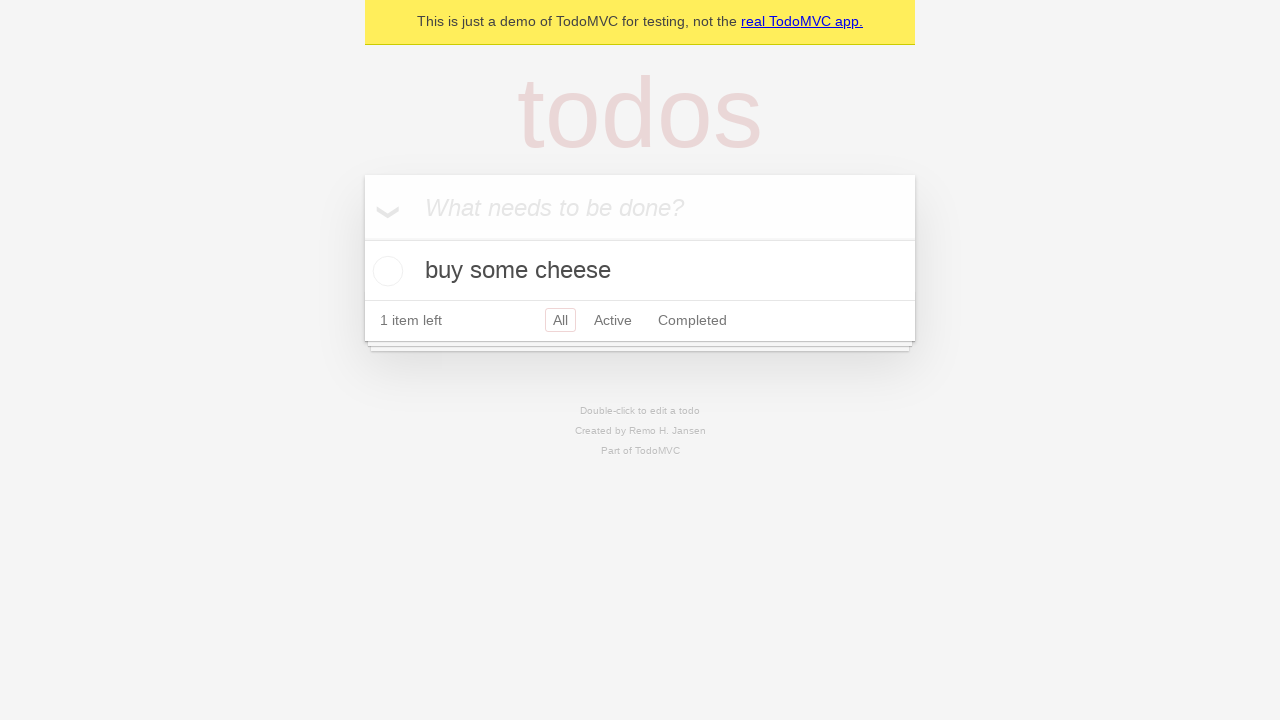

Filled new todo field with 'feed the cat' on .new-todo
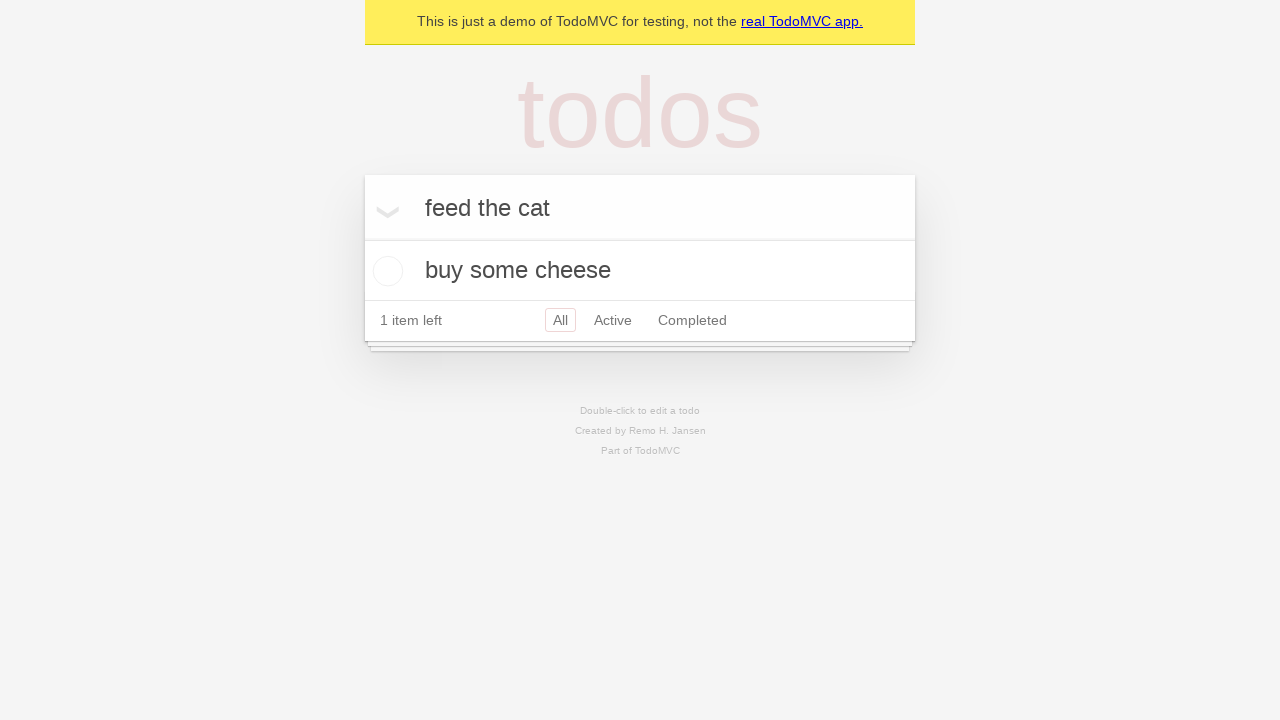

Pressed Enter to add second todo on .new-todo
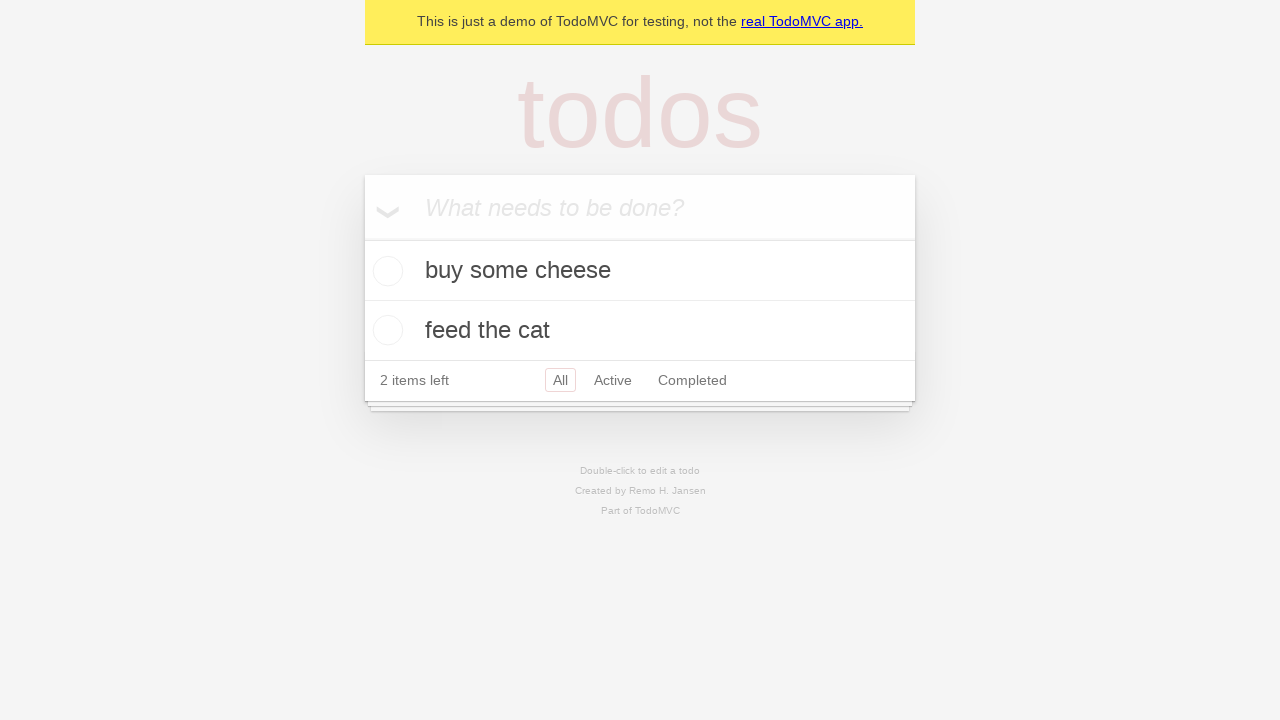

Filled new todo field with 'book a doctors appointment' on .new-todo
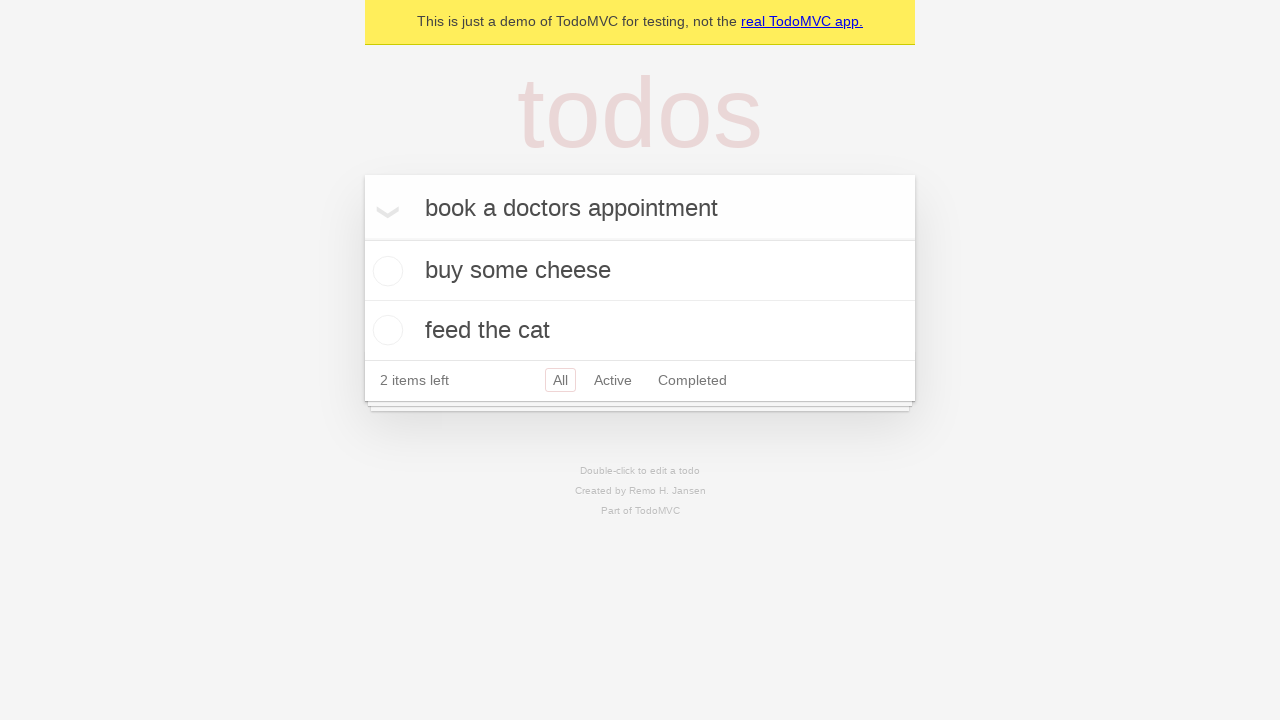

Pressed Enter to add third todo on .new-todo
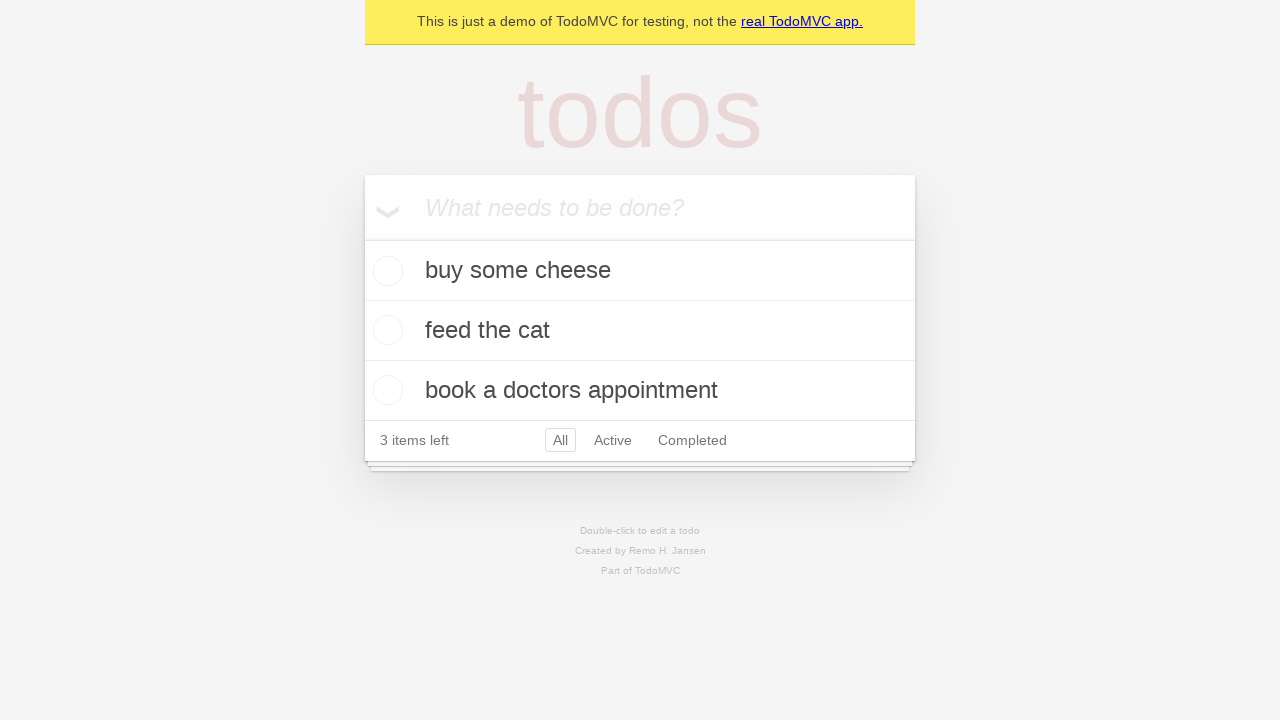

Checked toggle-all to mark all todos as complete at (362, 238) on .toggle-all
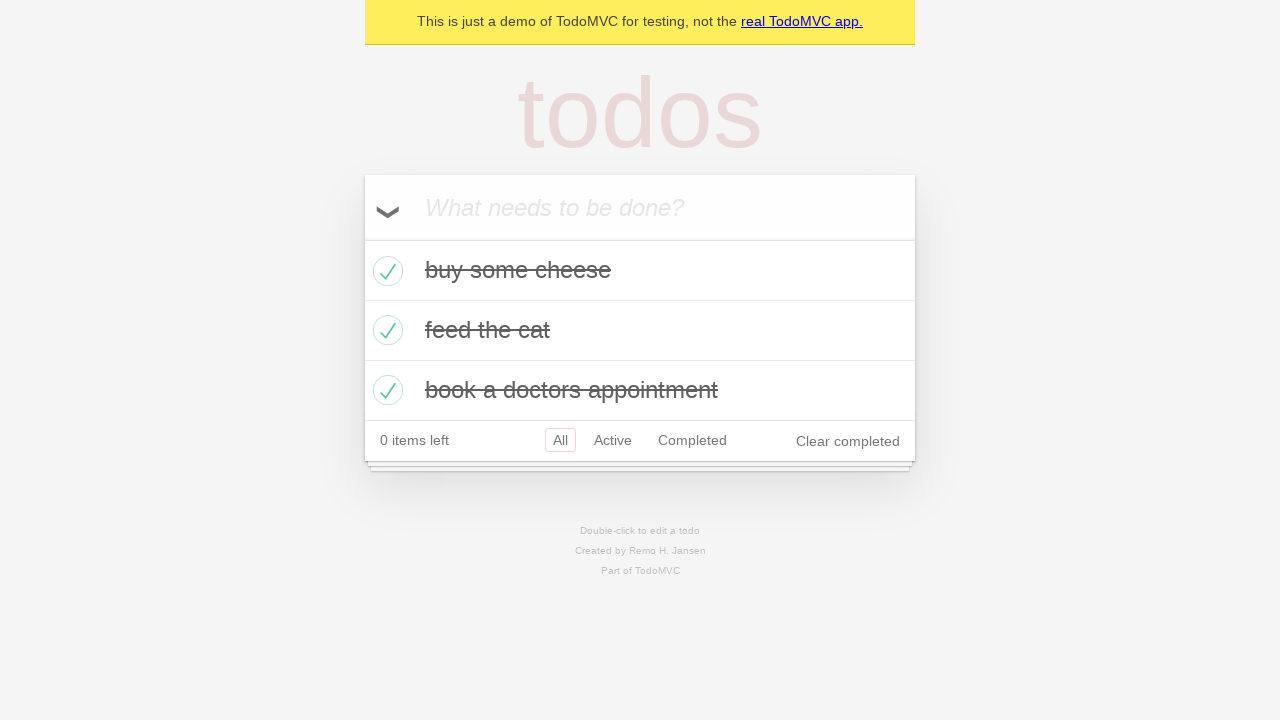

Unchecked toggle-all to clear complete state of all todos at (362, 238) on .toggle-all
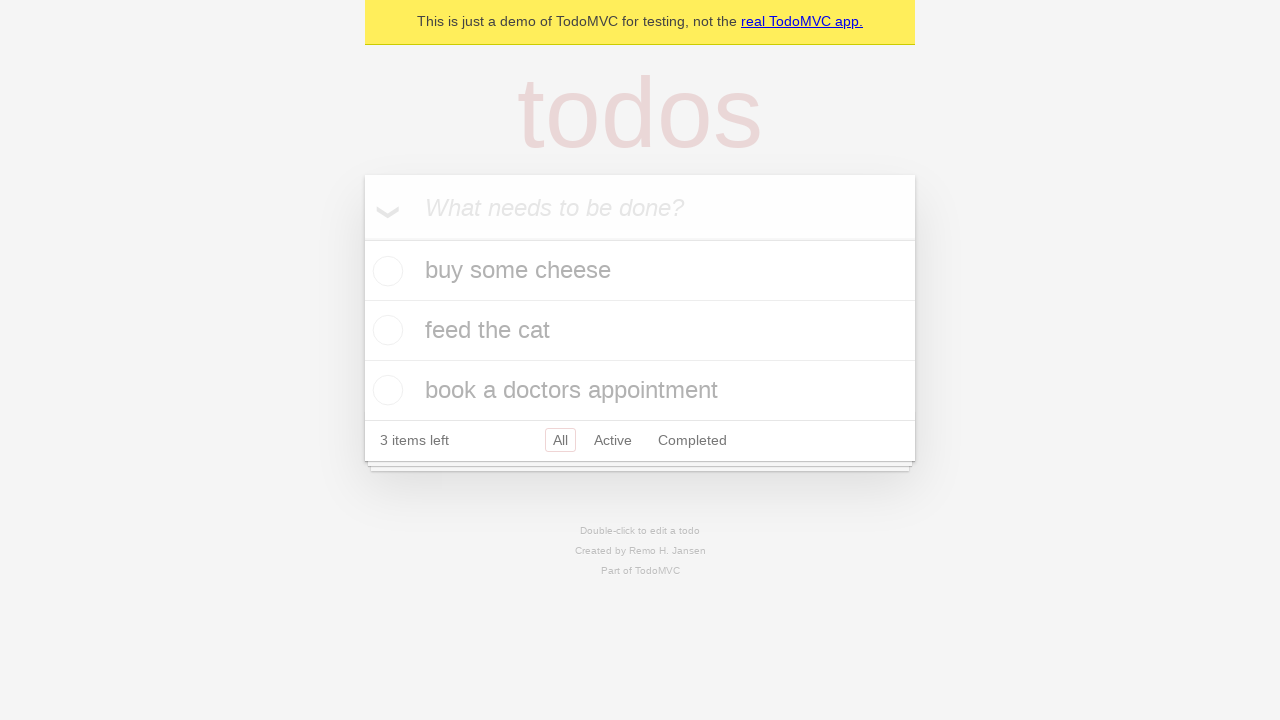

Waited for todo list to update
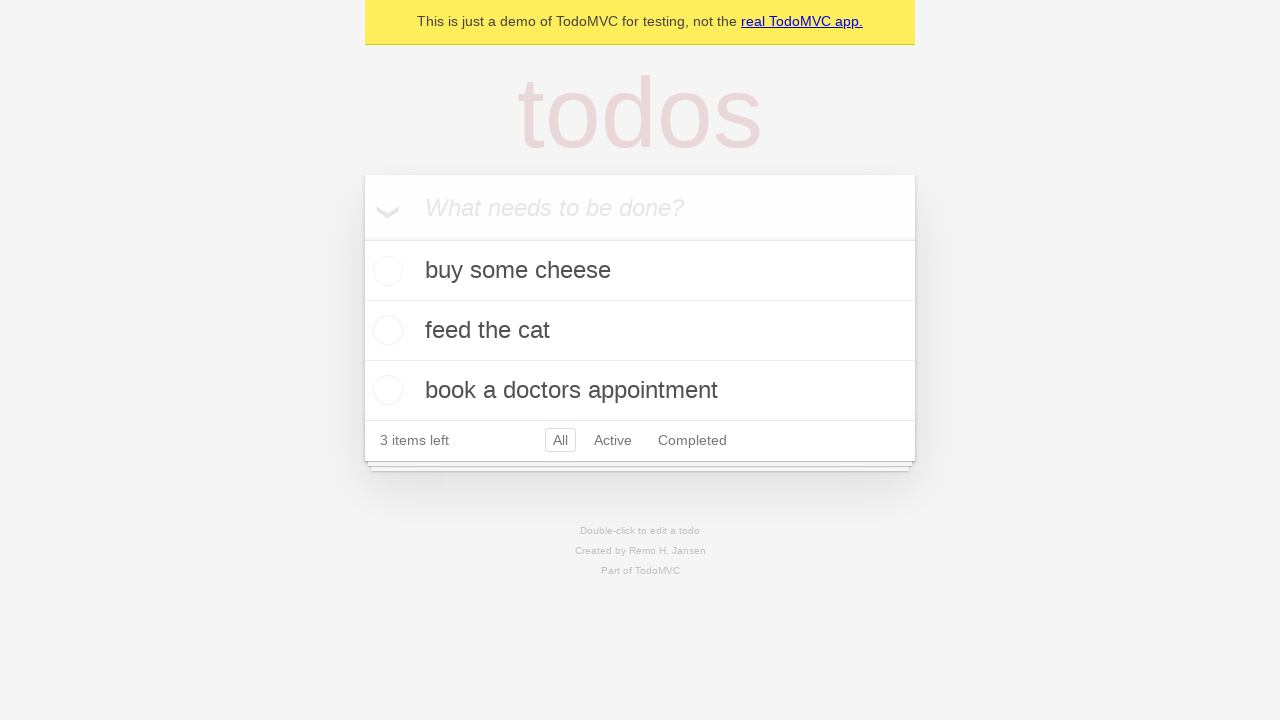

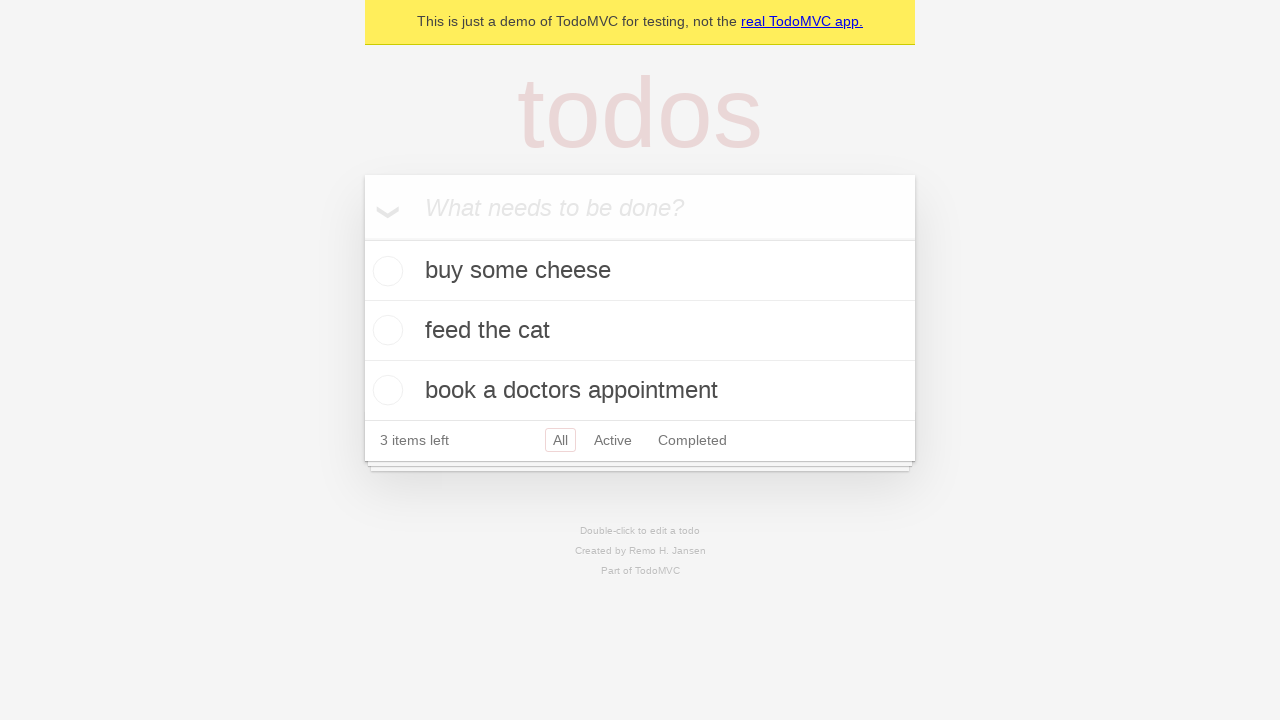